Navigates to Disappearing Elements page and verifies menu items are present

Starting URL: https://the-internet.herokuapp.com/

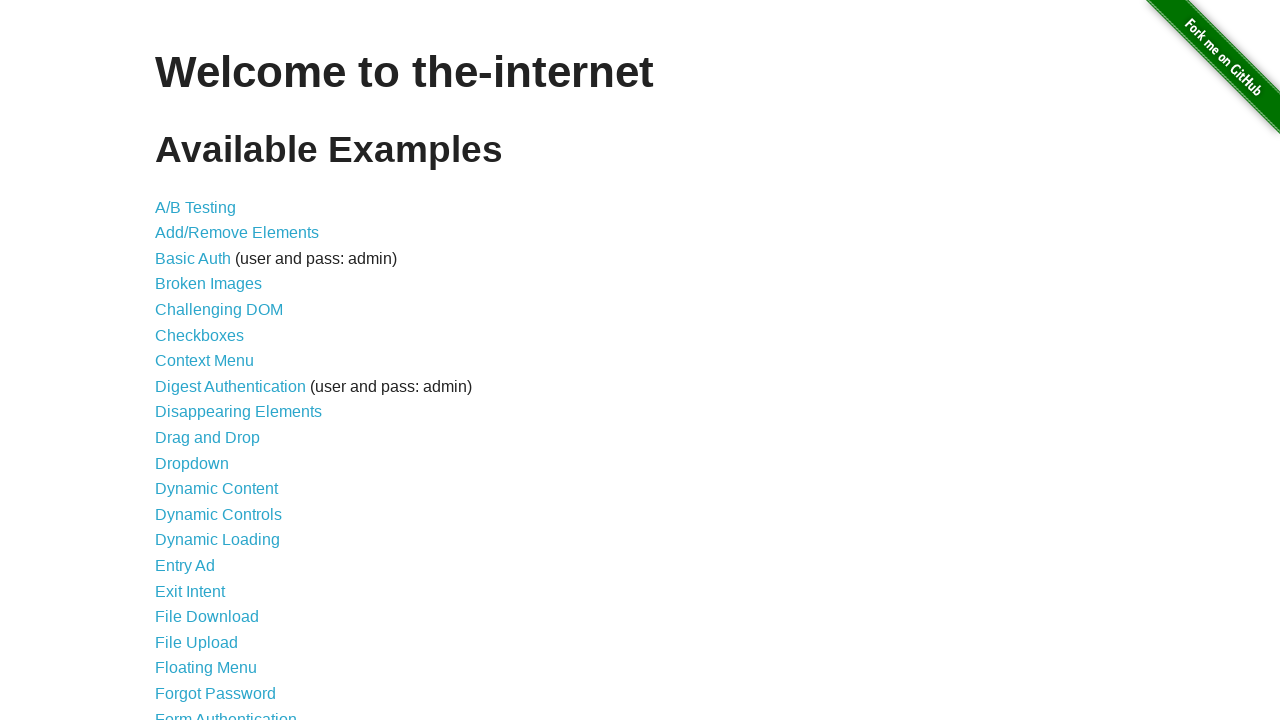

Clicked on Disappearing Elements link at (238, 412) on a:has-text('Disappearing Elements')
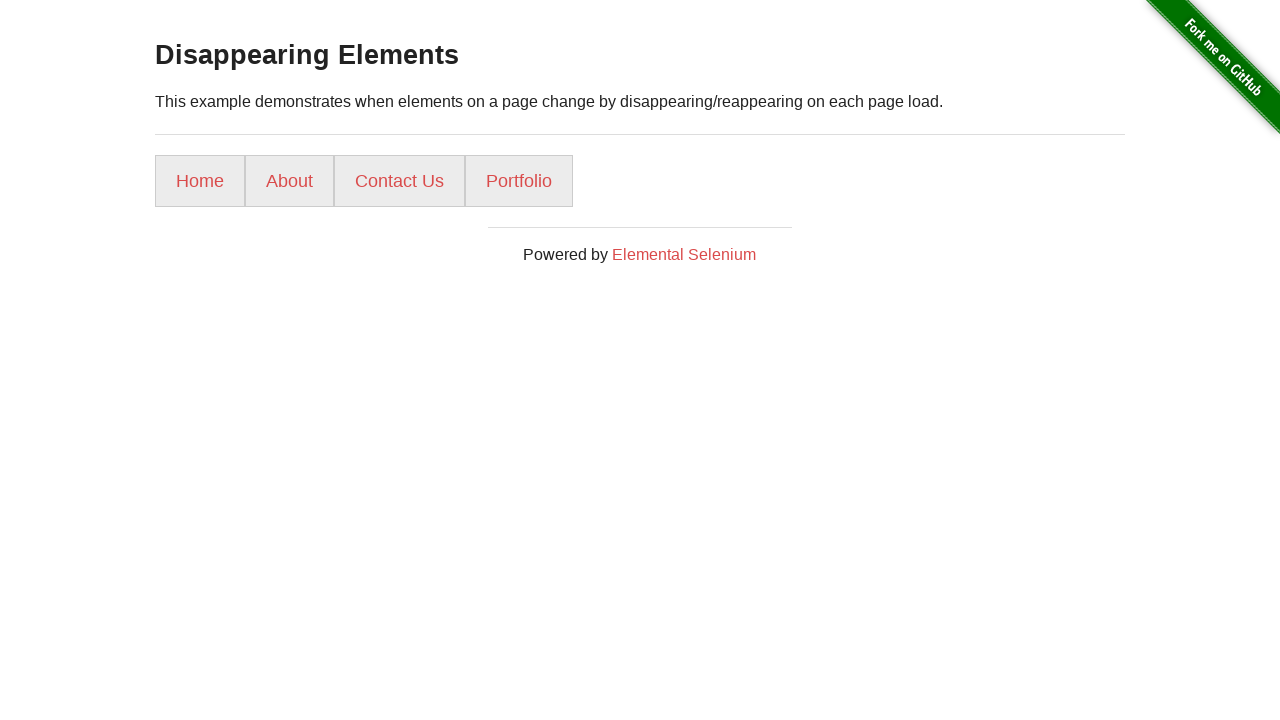

Menu items selector became available
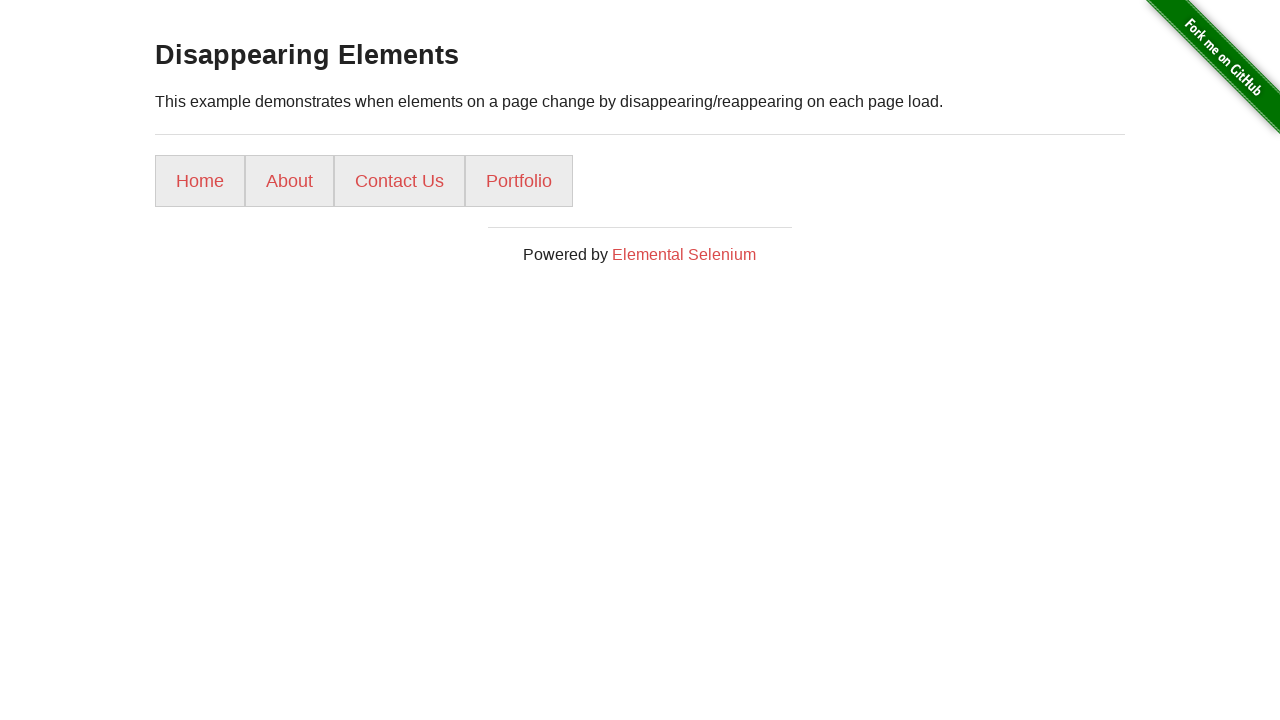

Located all menu item elements
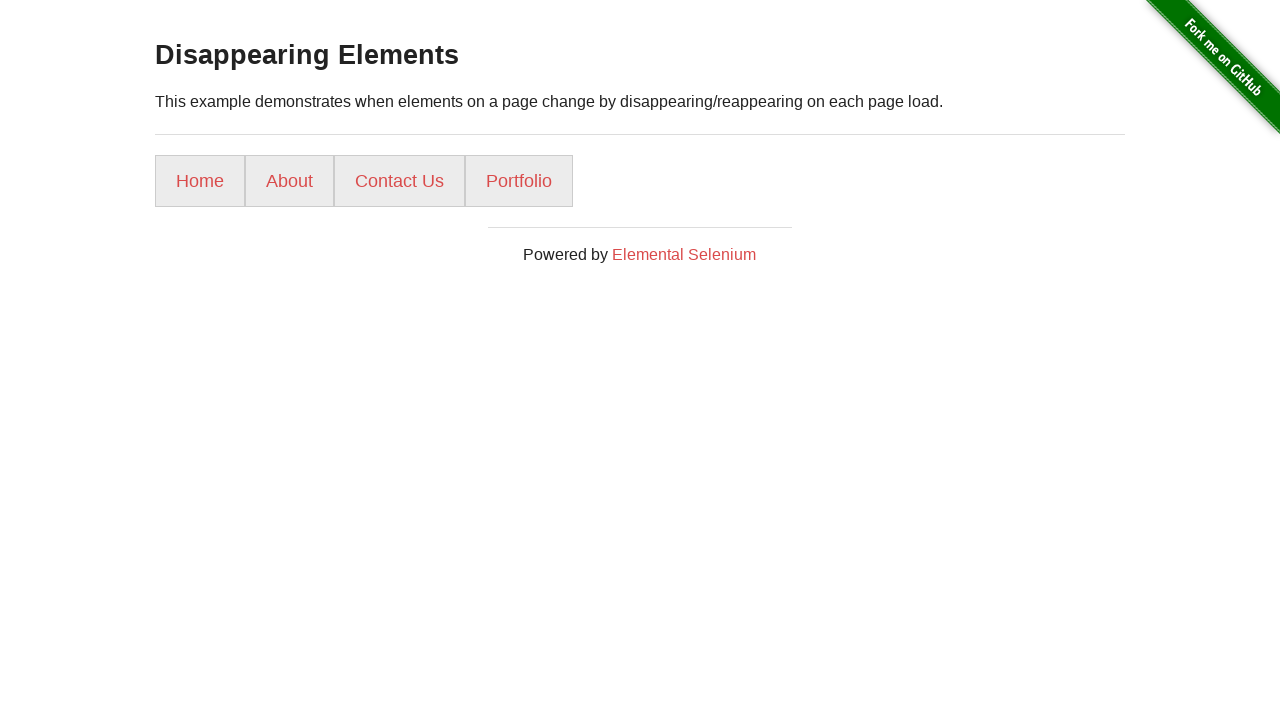

Counted 4 menu items on the page
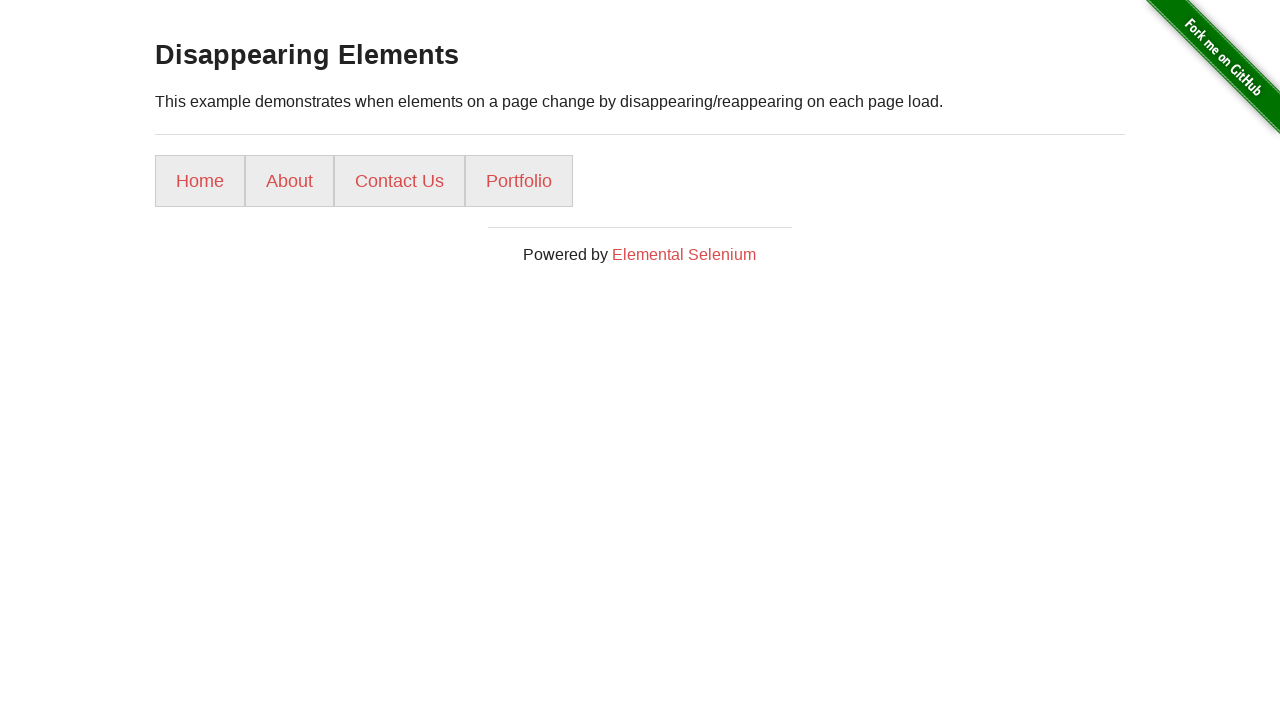

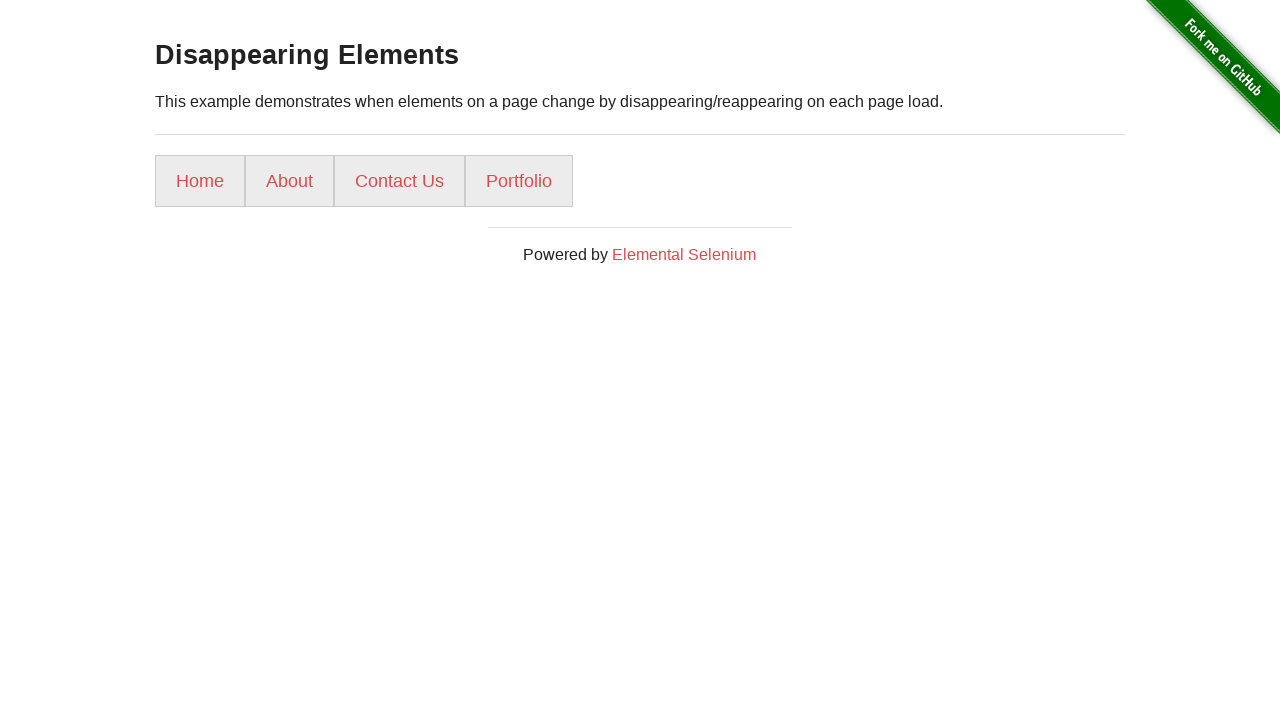